Tests filling in the first name field on a registration form with a concatenated string value to verify sendKeys functionality with different string types.

Starting URL: https://naveenautomationlabs.com/opencart/index.php?route=account/register

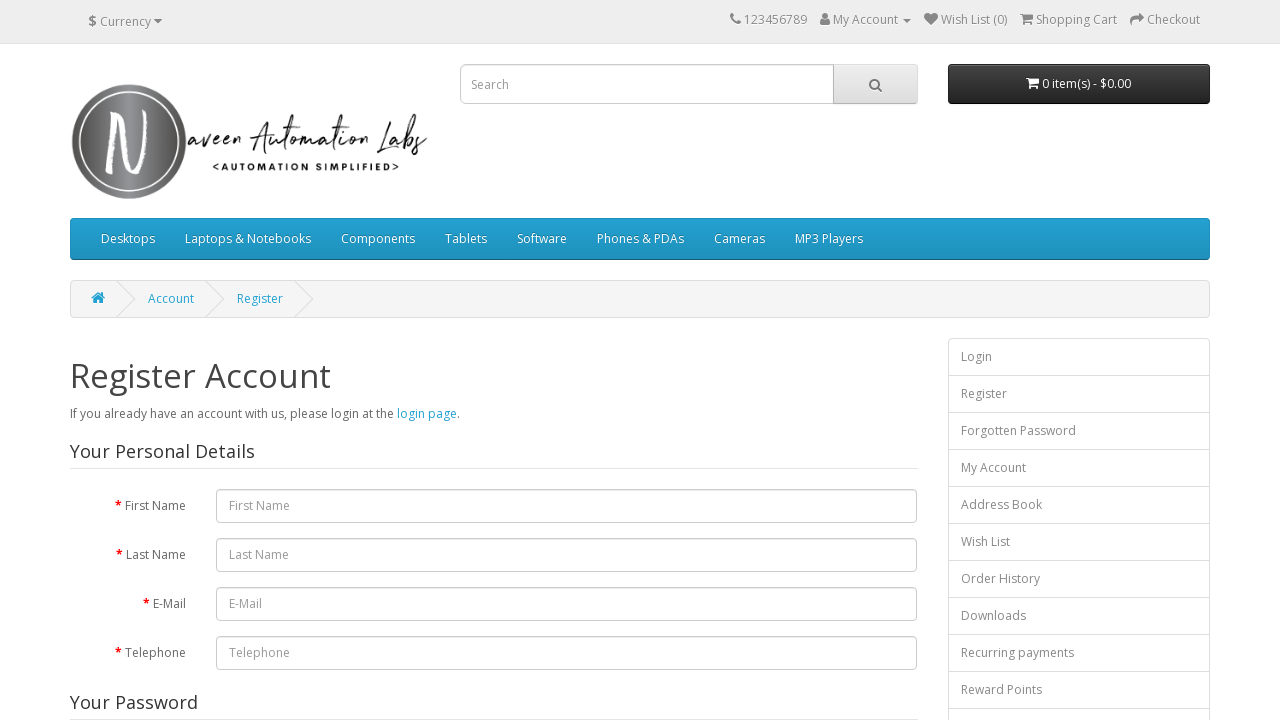

Navigated to OpenCart registration page
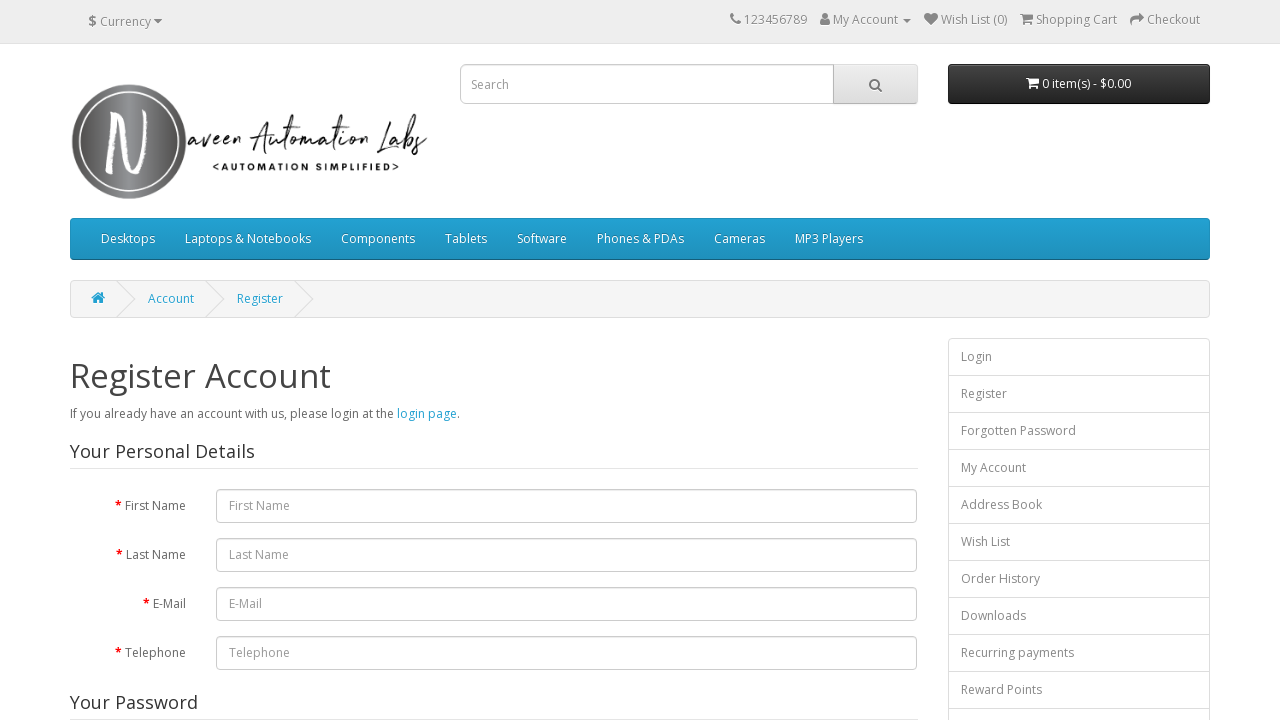

Filled first name field with concatenated string 'Soujanya Learning Automation' on #input-firstname
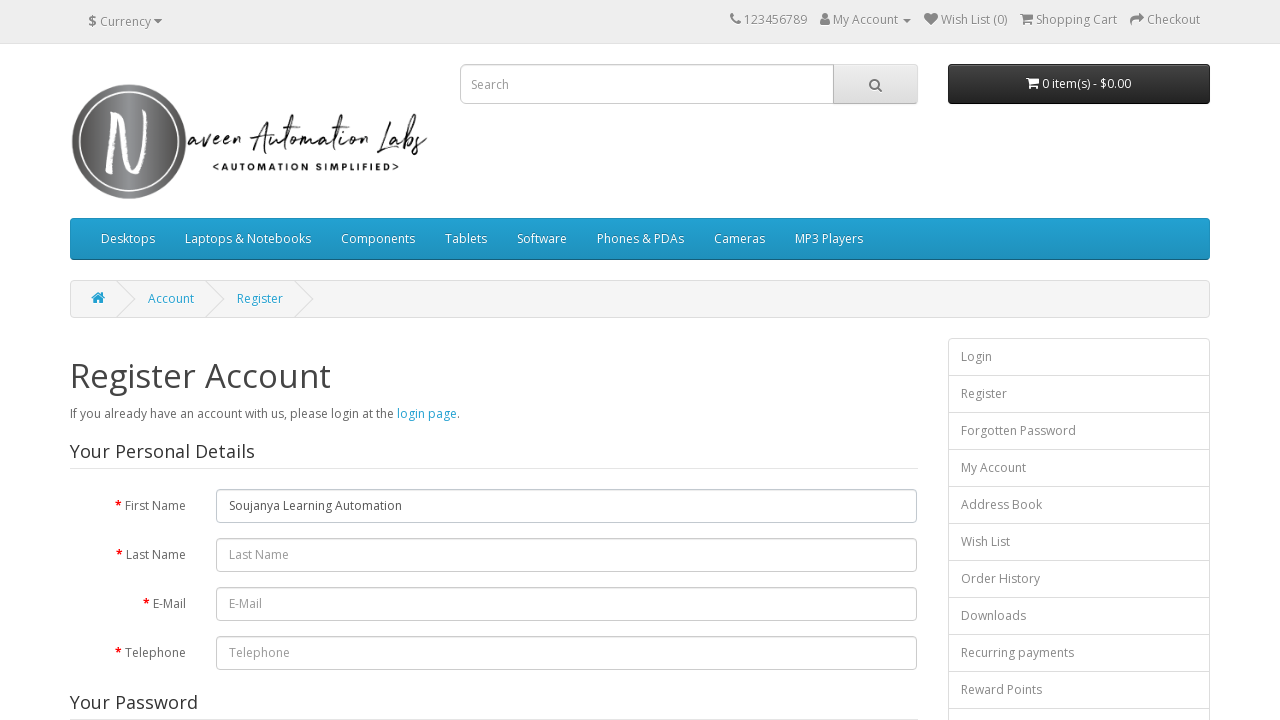

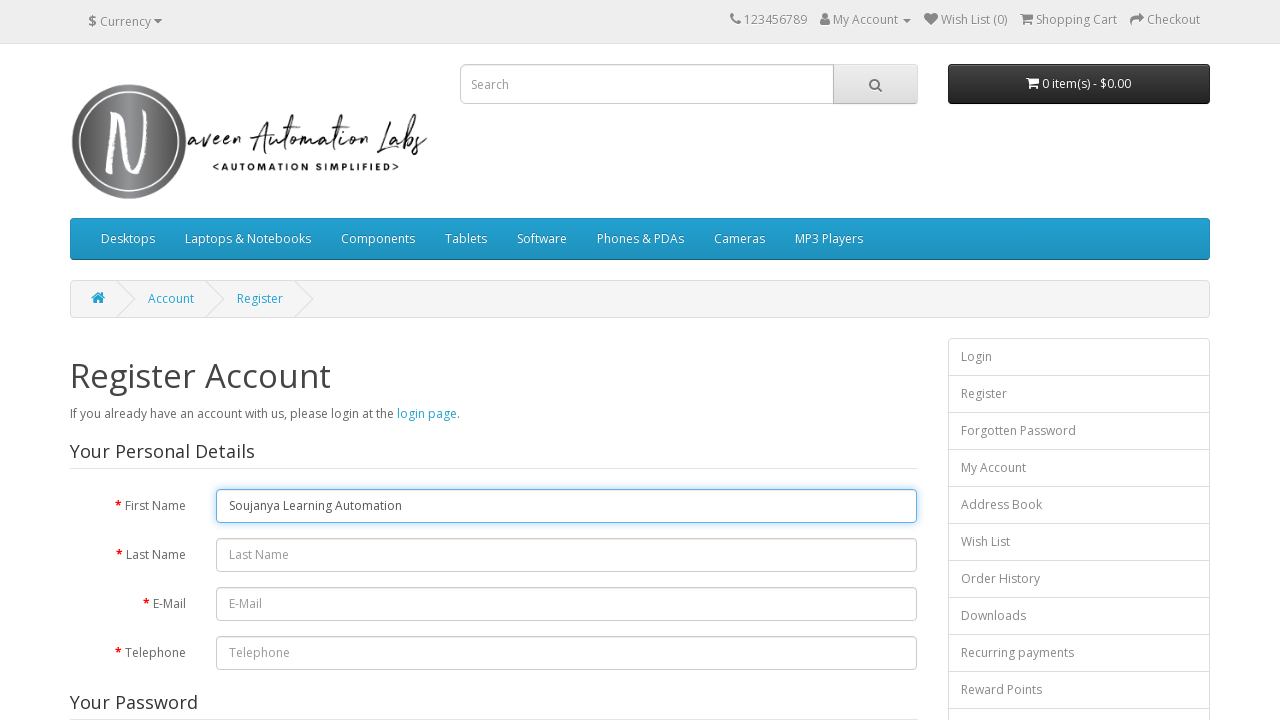